Tests basic navigation functionality on an e-commerce site by clicking on user info link, clicking "no account" registration link, and using browser back navigation twice to return to the homepage.

Starting URL: https://mystore-testlab.coderslab.pl/index.php

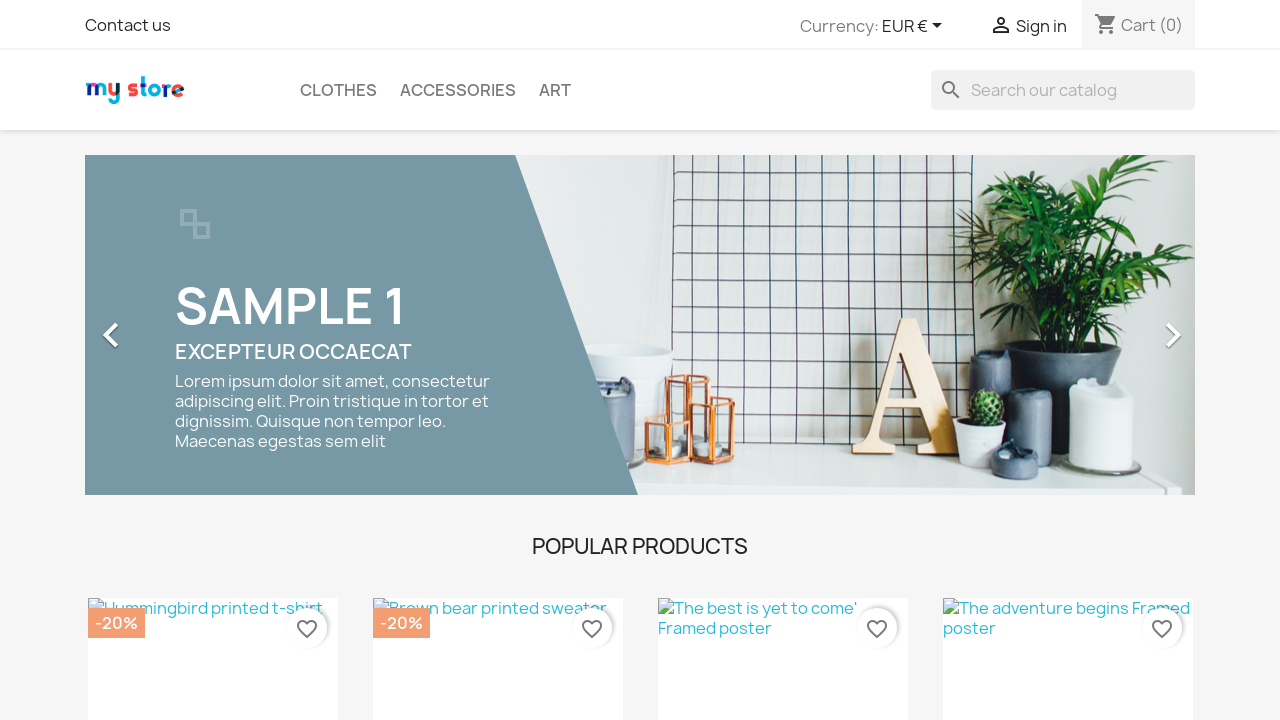

Clicked on user info link in header at (1001, 27) on xpath=//*[@id='_desktop_user_info']/div/a
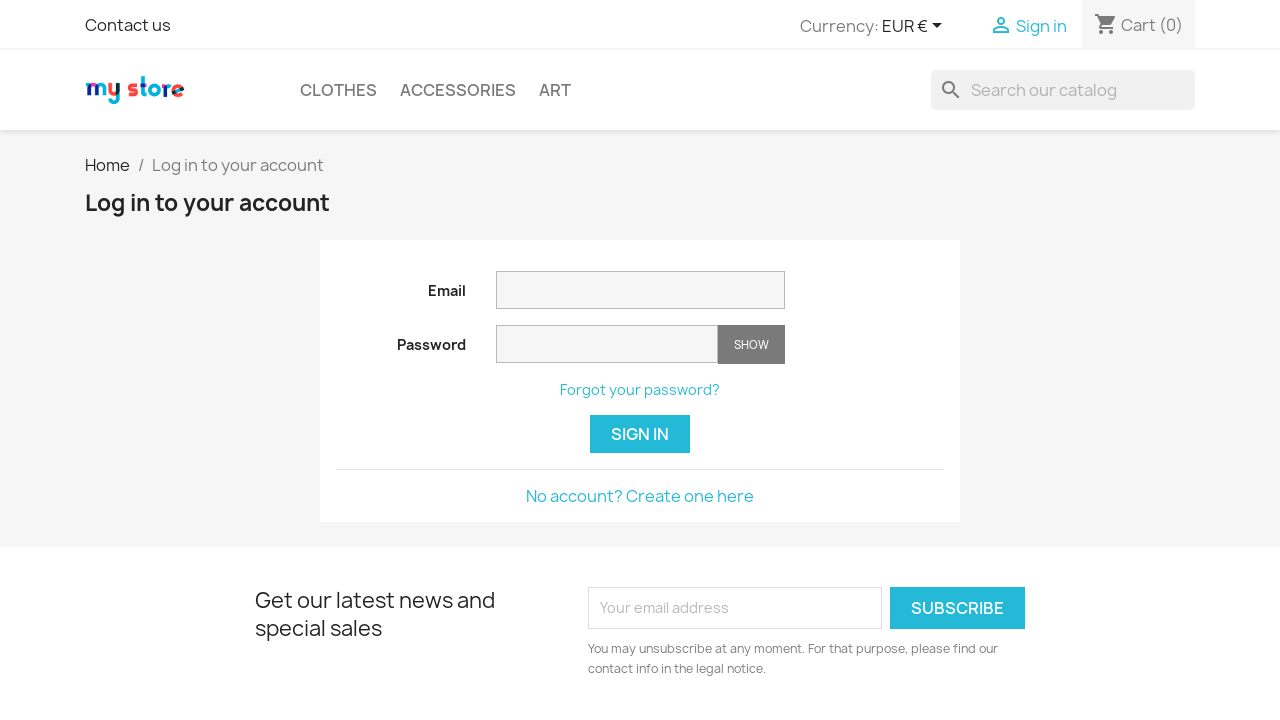

Clicked on 'no account' registration link at (640, 496) on .no-account
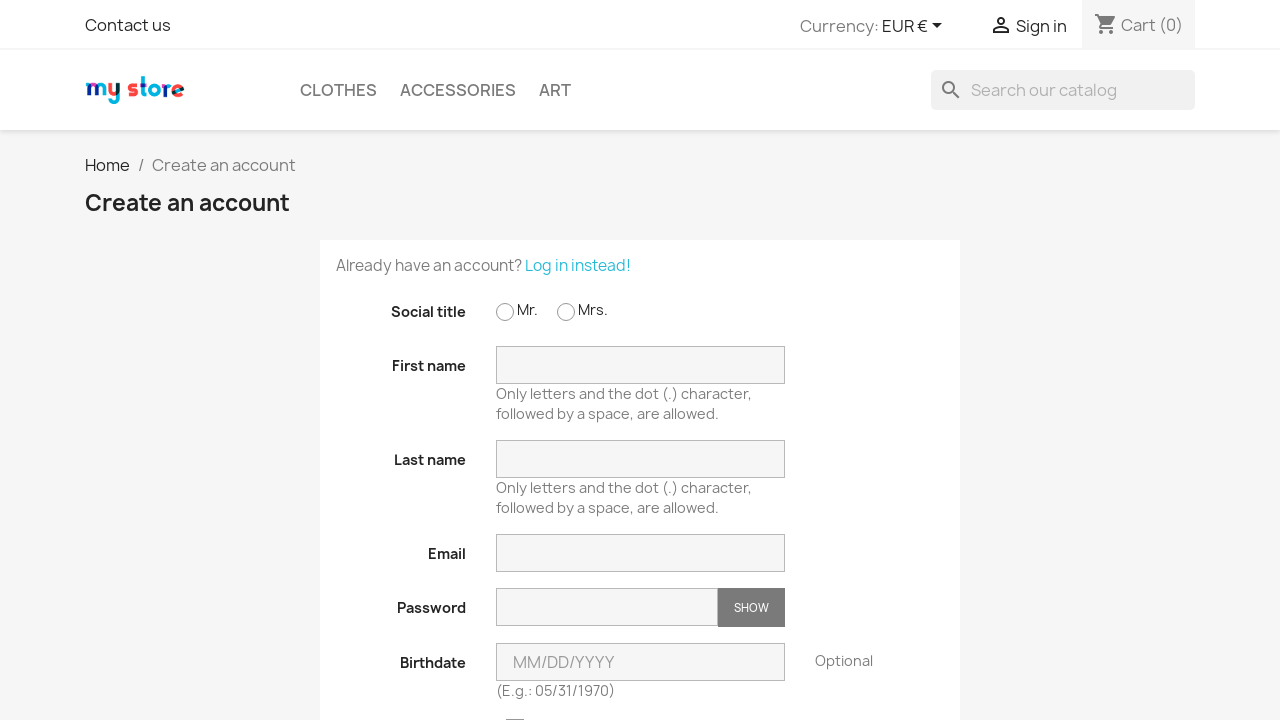

Navigated back to login page
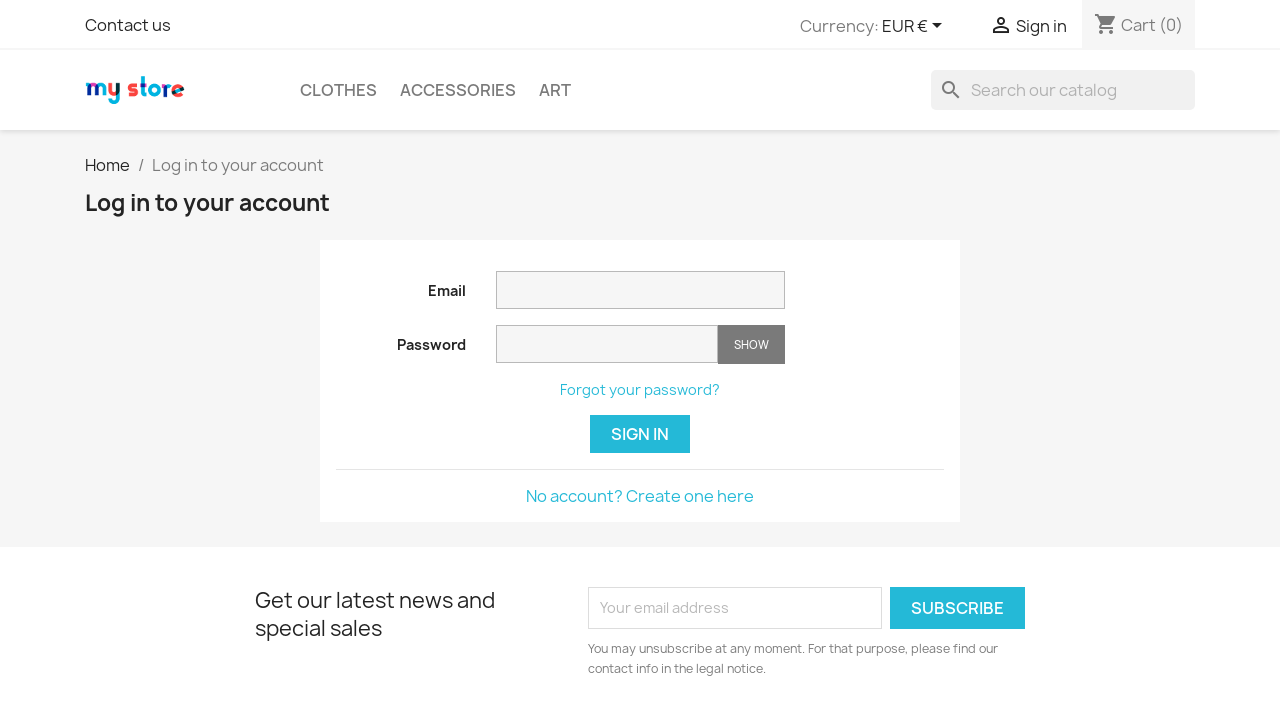

Navigated back to homepage
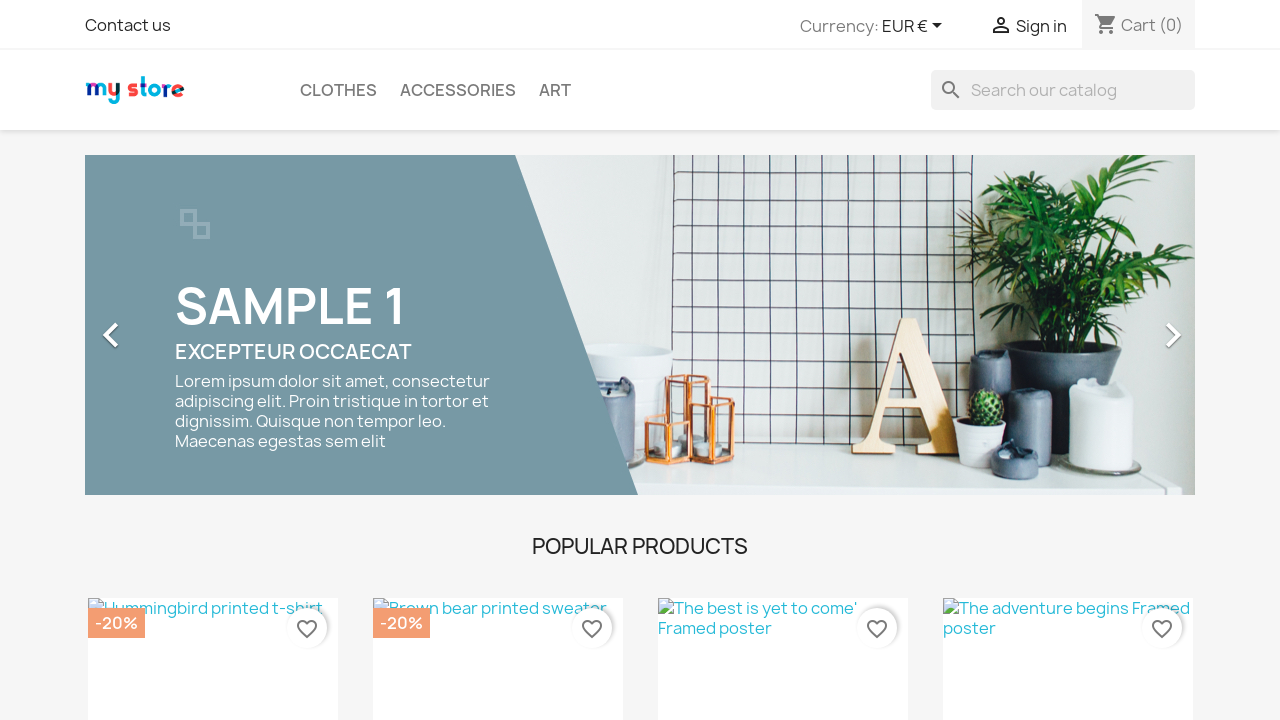

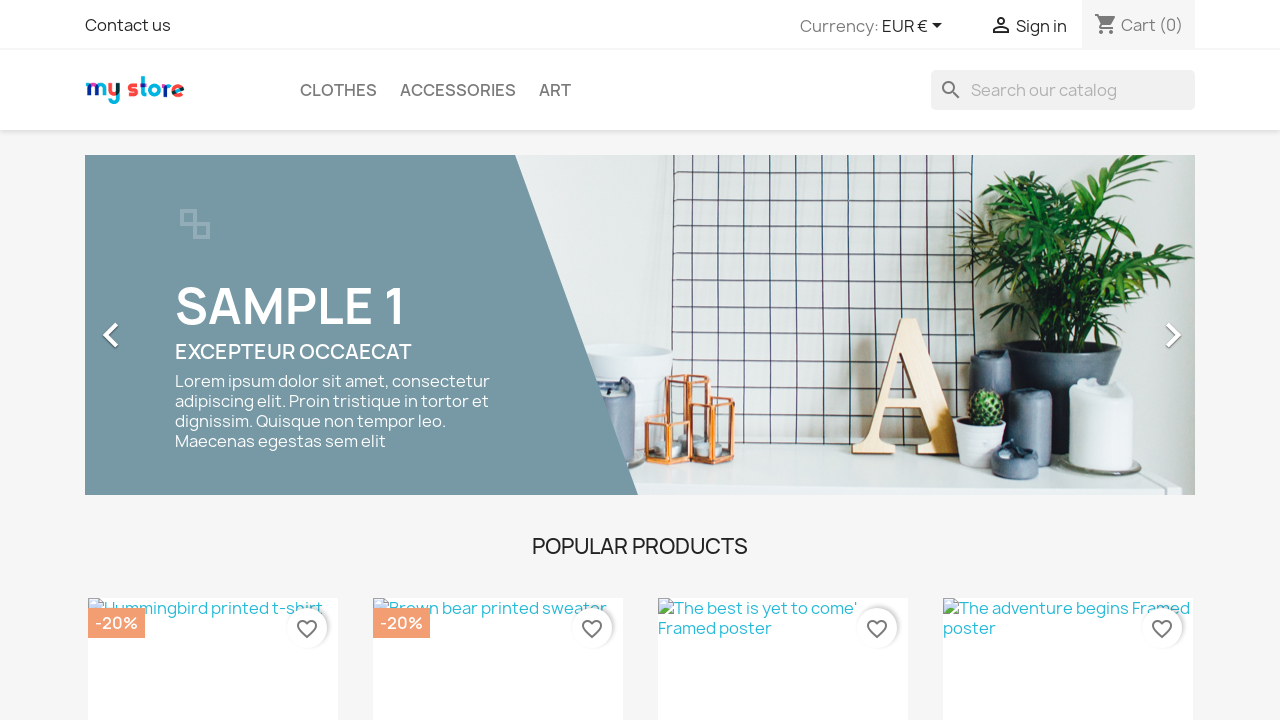